Tests that edits are saved when the input loses focus (blur event)

Starting URL: https://demo.playwright.dev/todomvc

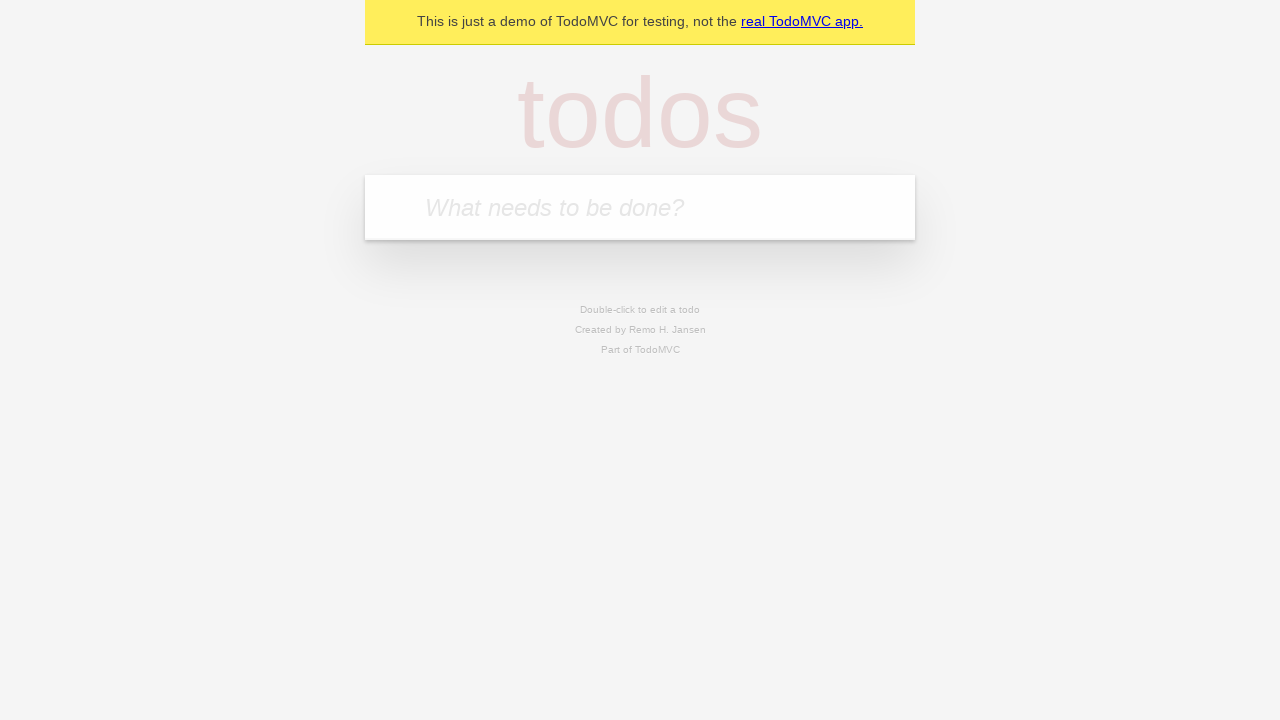

Filled new todo input with 'buy some cheese' on internal:attr=[placeholder="What needs to be done?"i]
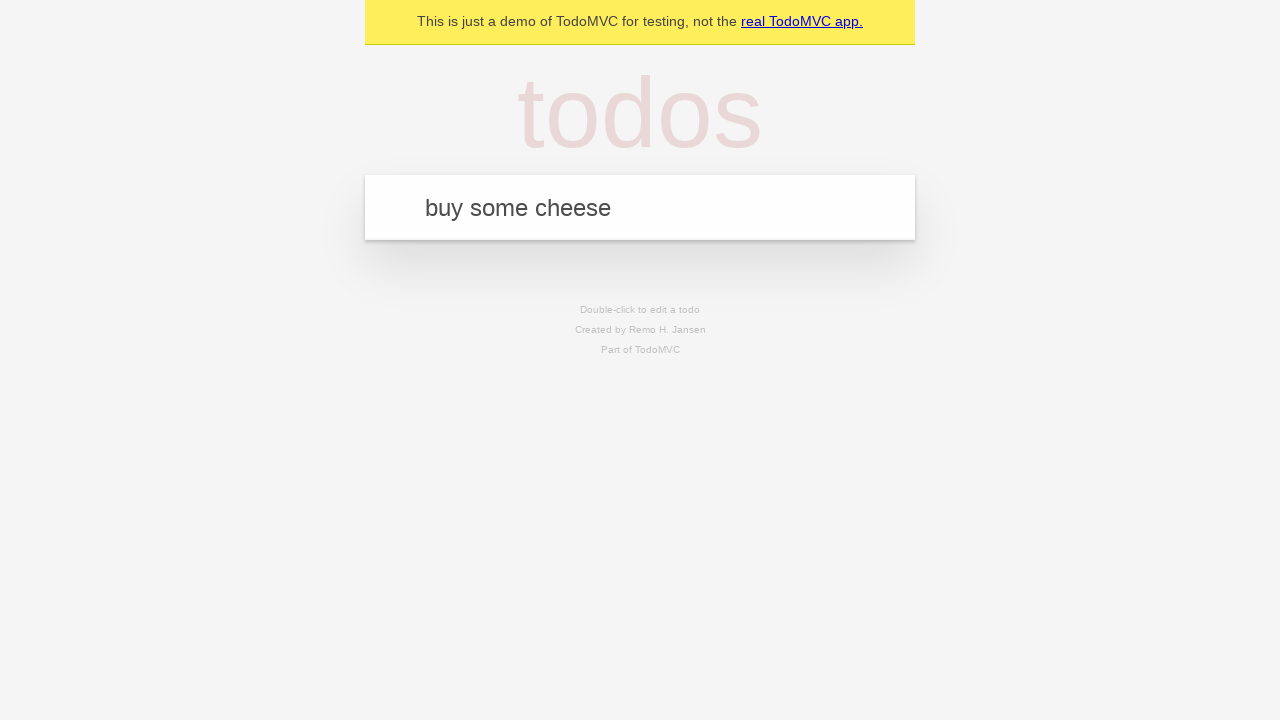

Pressed Enter to create todo 'buy some cheese' on internal:attr=[placeholder="What needs to be done?"i]
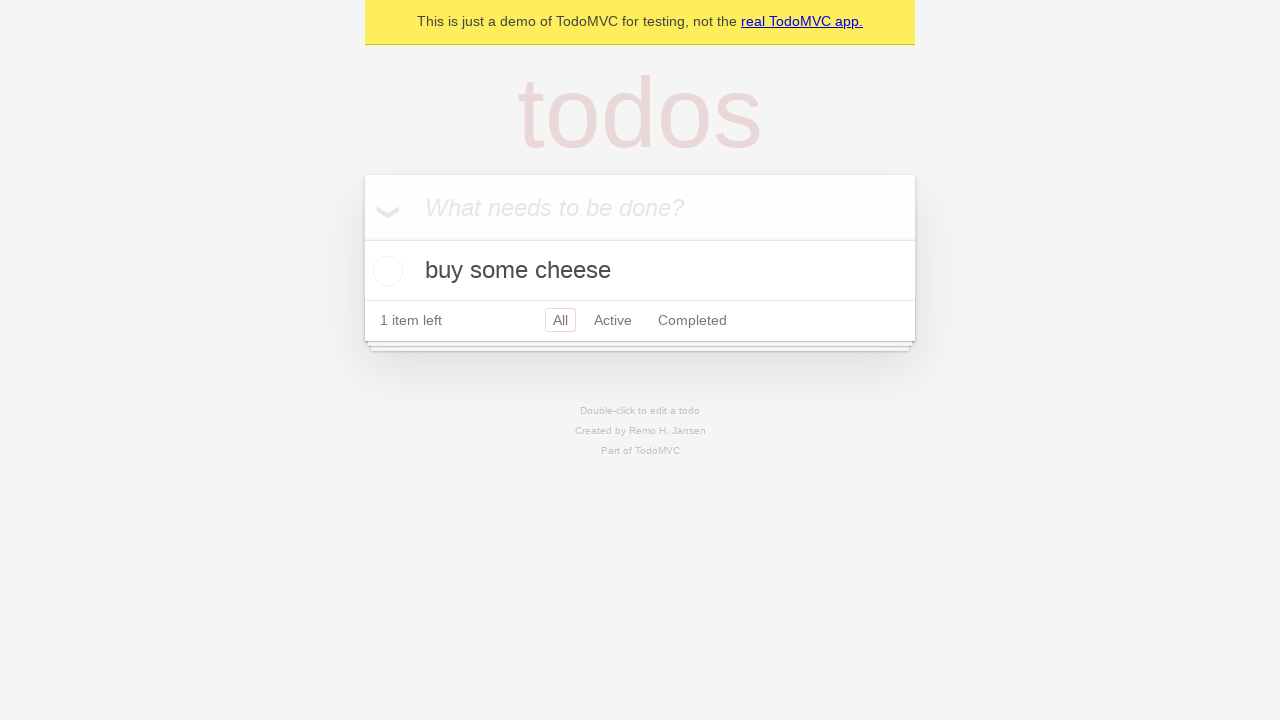

Filled new todo input with 'feed the cat' on internal:attr=[placeholder="What needs to be done?"i]
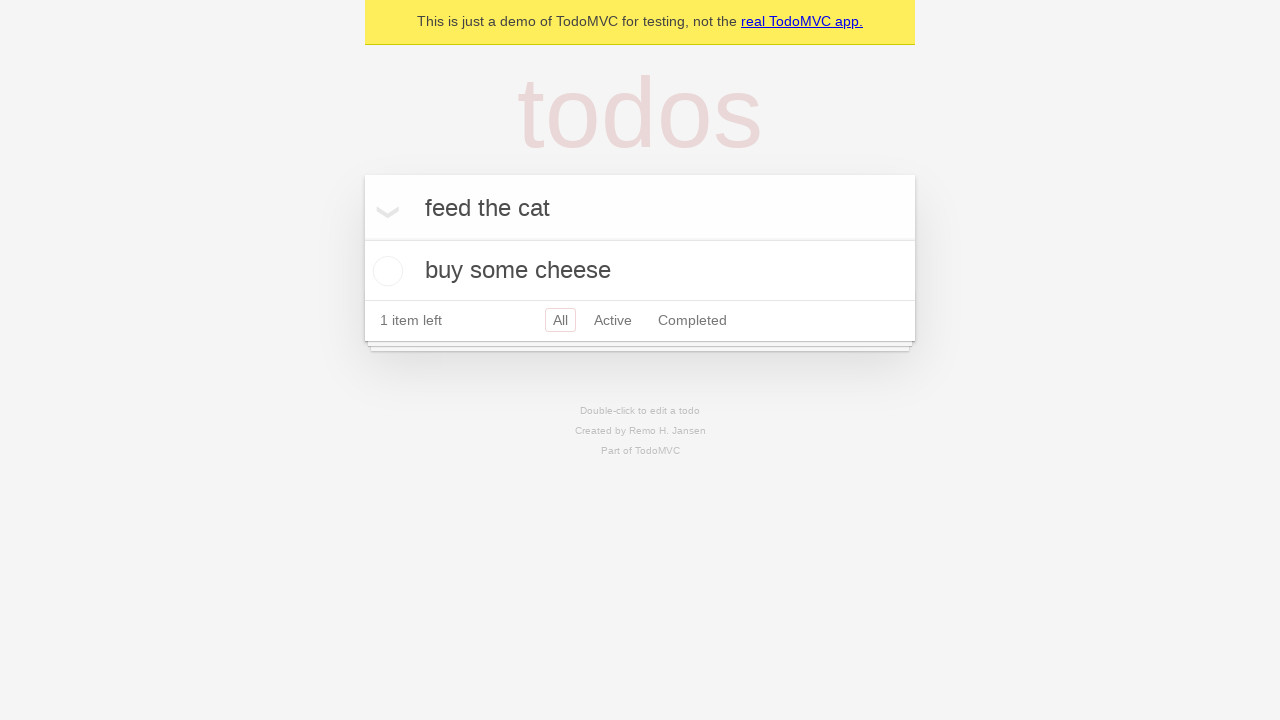

Pressed Enter to create todo 'feed the cat' on internal:attr=[placeholder="What needs to be done?"i]
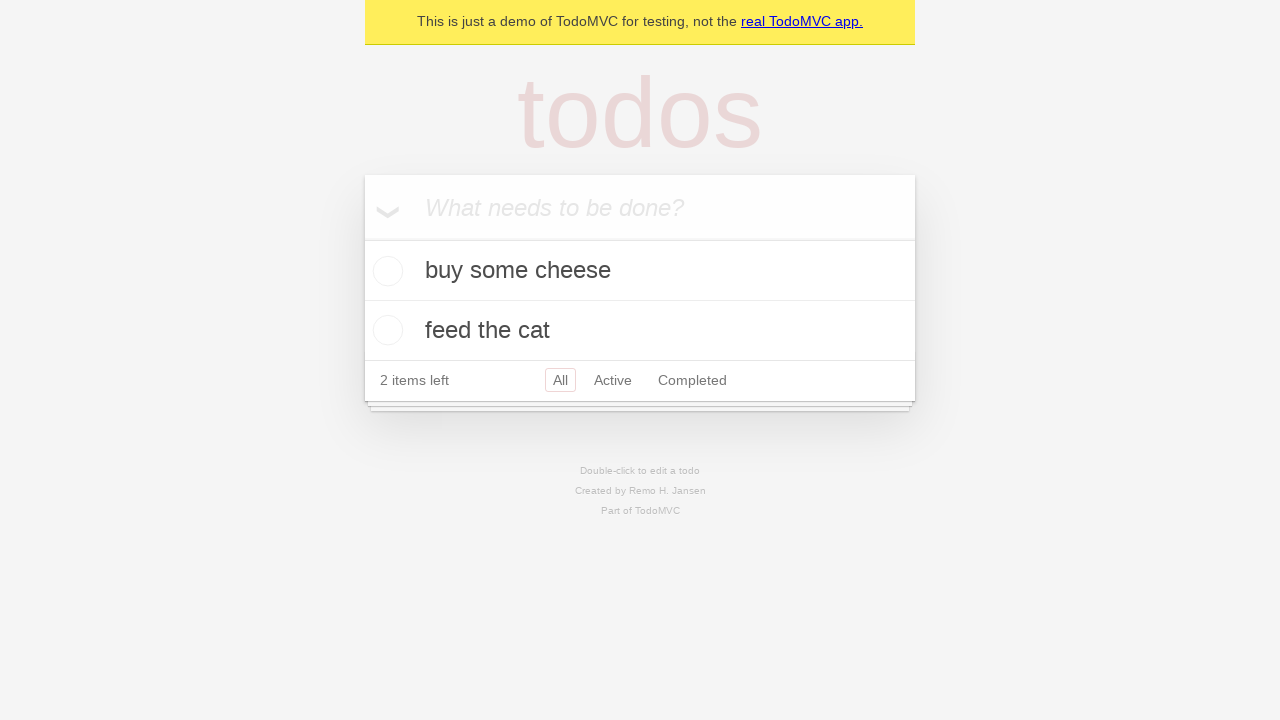

Filled new todo input with 'book a doctors appointment' on internal:attr=[placeholder="What needs to be done?"i]
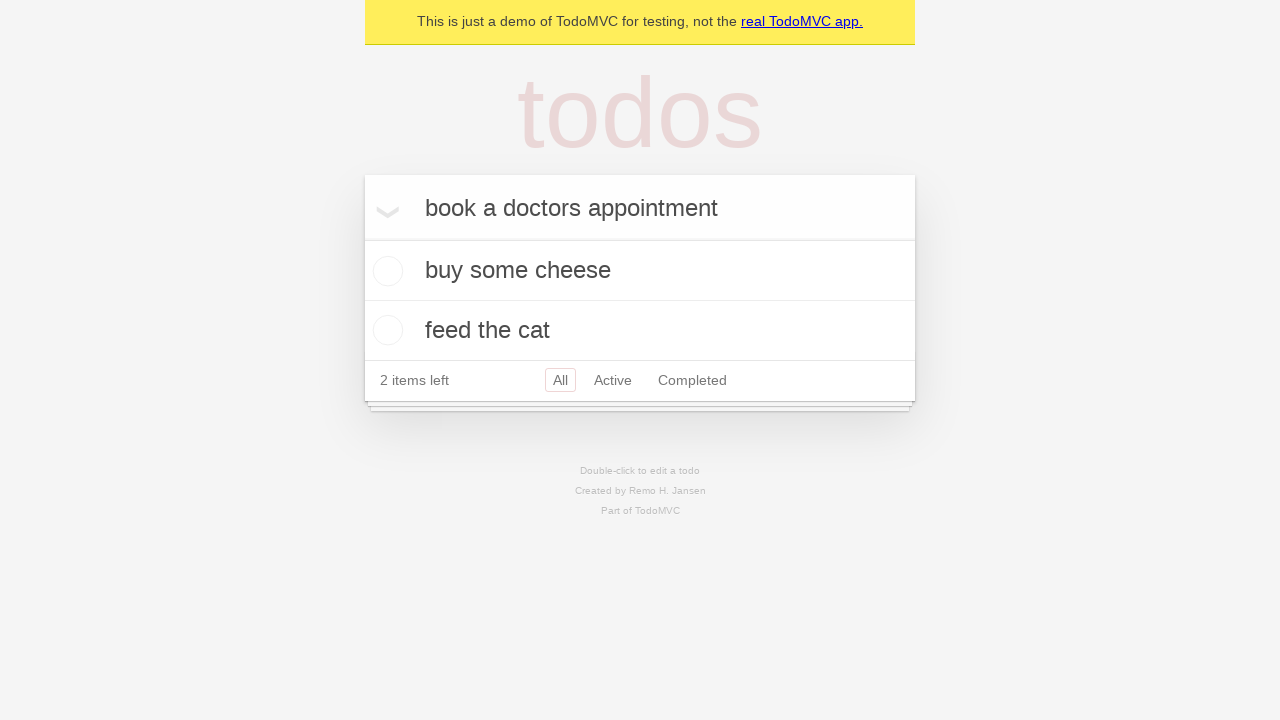

Pressed Enter to create todo 'book a doctors appointment' on internal:attr=[placeholder="What needs to be done?"i]
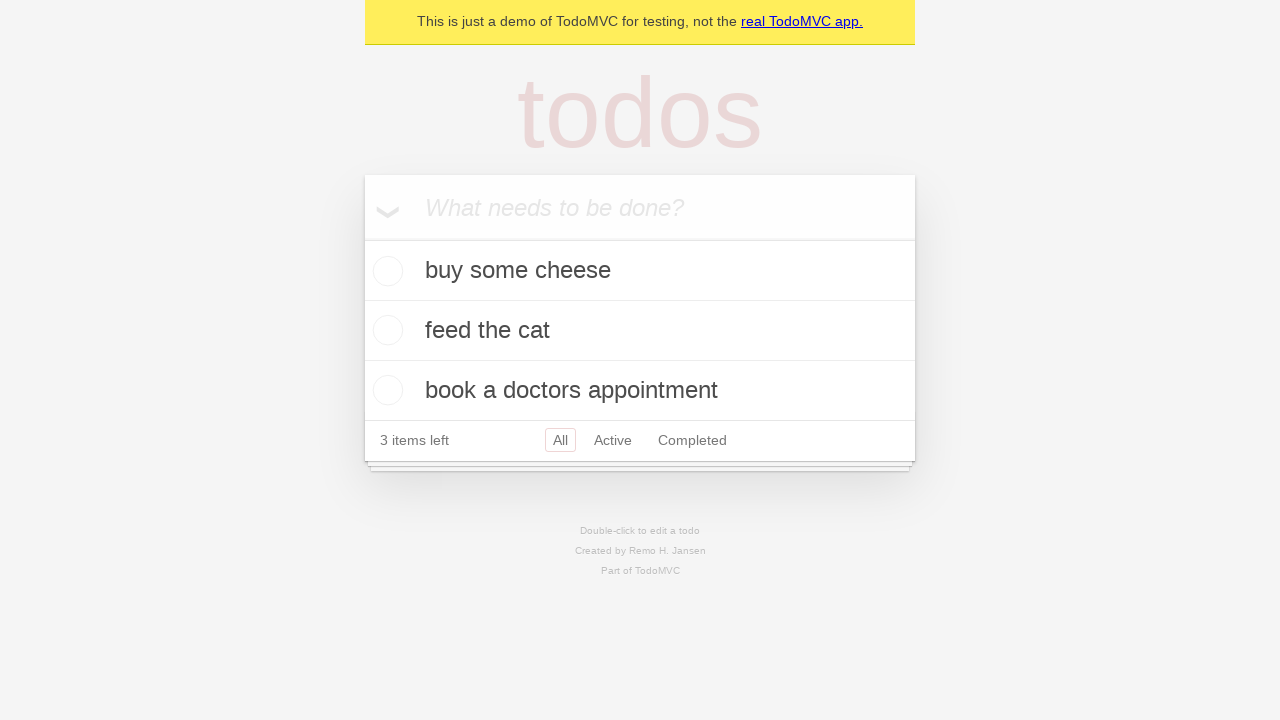

Double-clicked second todo item to enter edit mode at (640, 331) on internal:testid=[data-testid="todo-item"s] >> nth=1
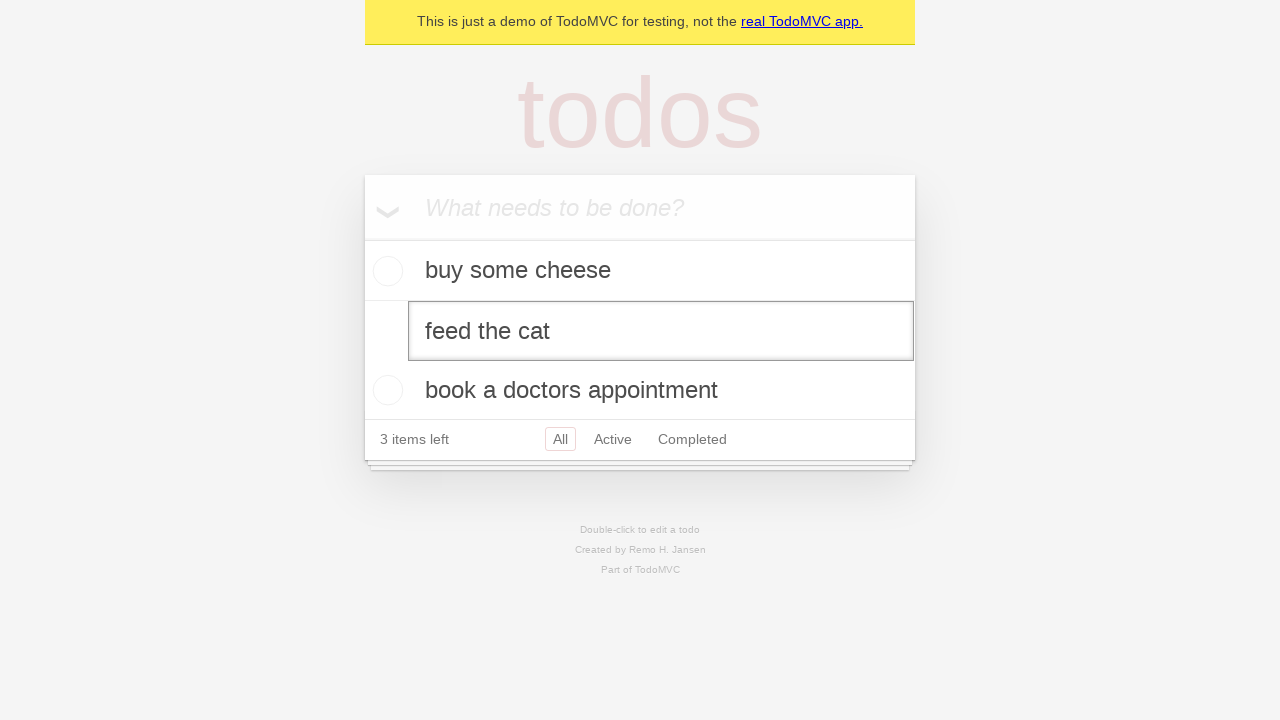

Filled edit input with 'buy some sausages' on internal:testid=[data-testid="todo-item"s] >> nth=1 >> internal:role=textbox[nam
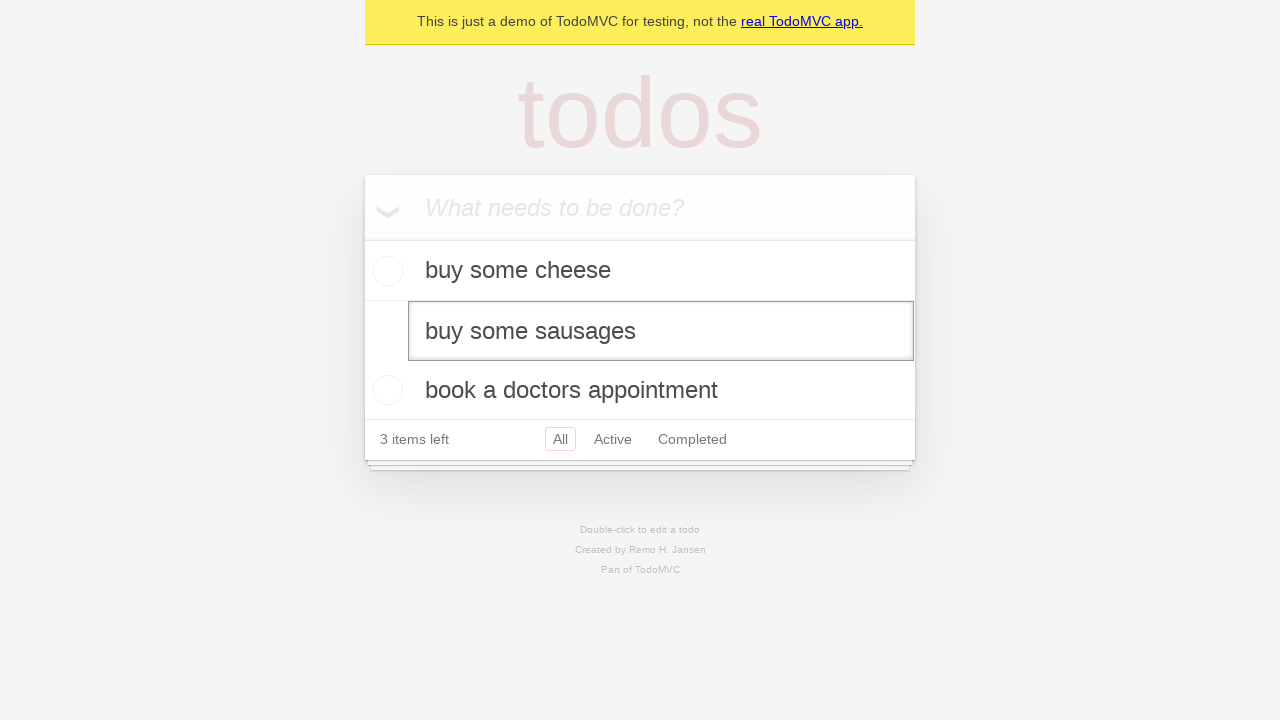

Dispatched blur event to trigger save on edit input
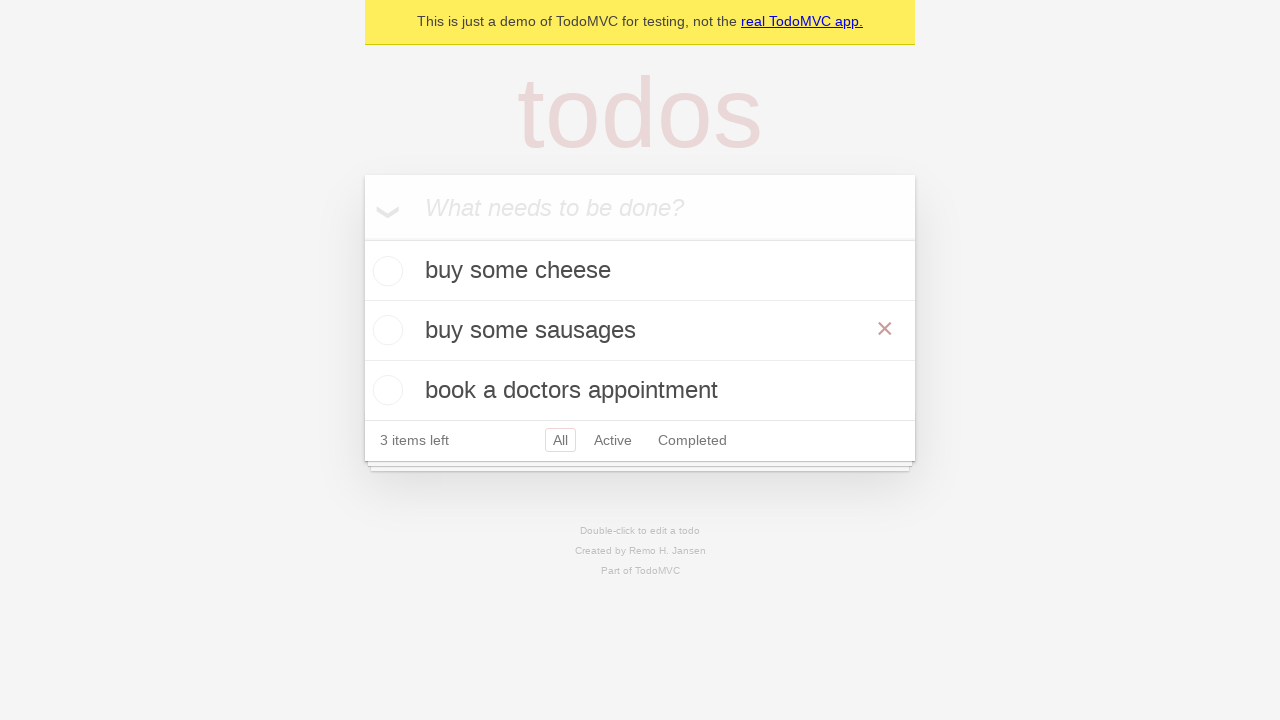

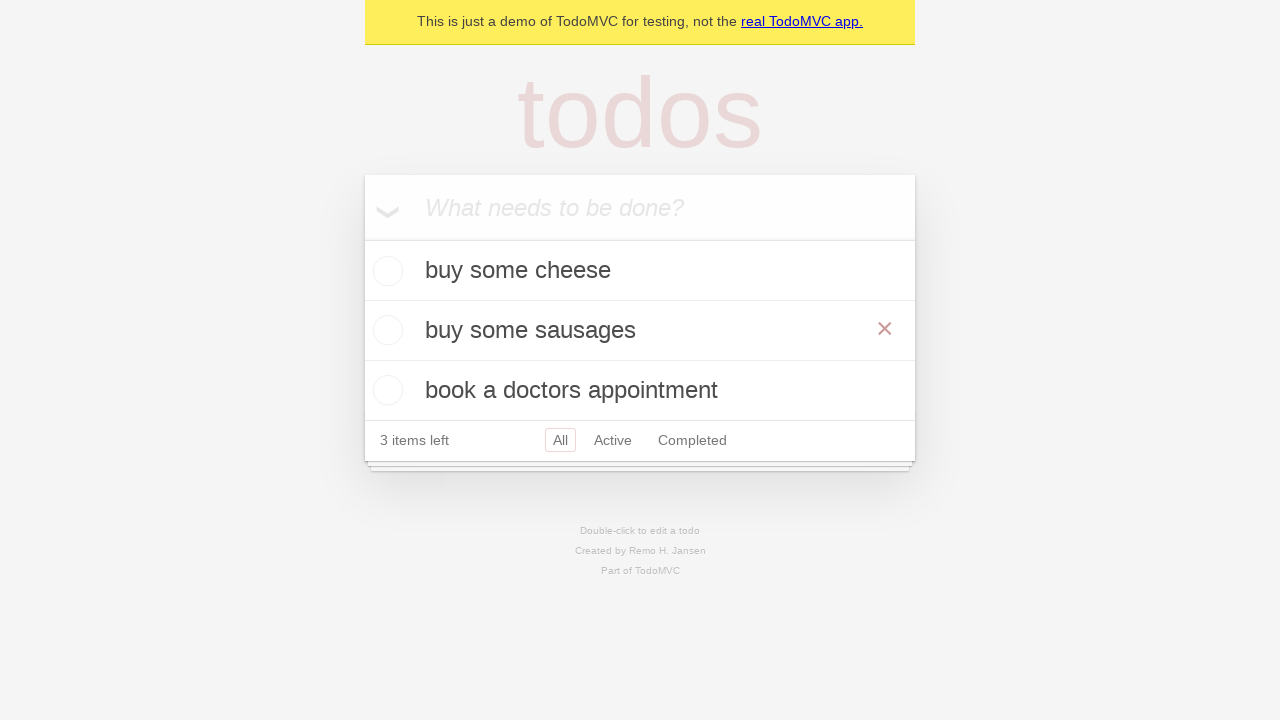